Tests file upload functionality by uploading a text file and clicking the submit button to verify the upload process works correctly.

Starting URL: https://the-internet.herokuapp.com/upload

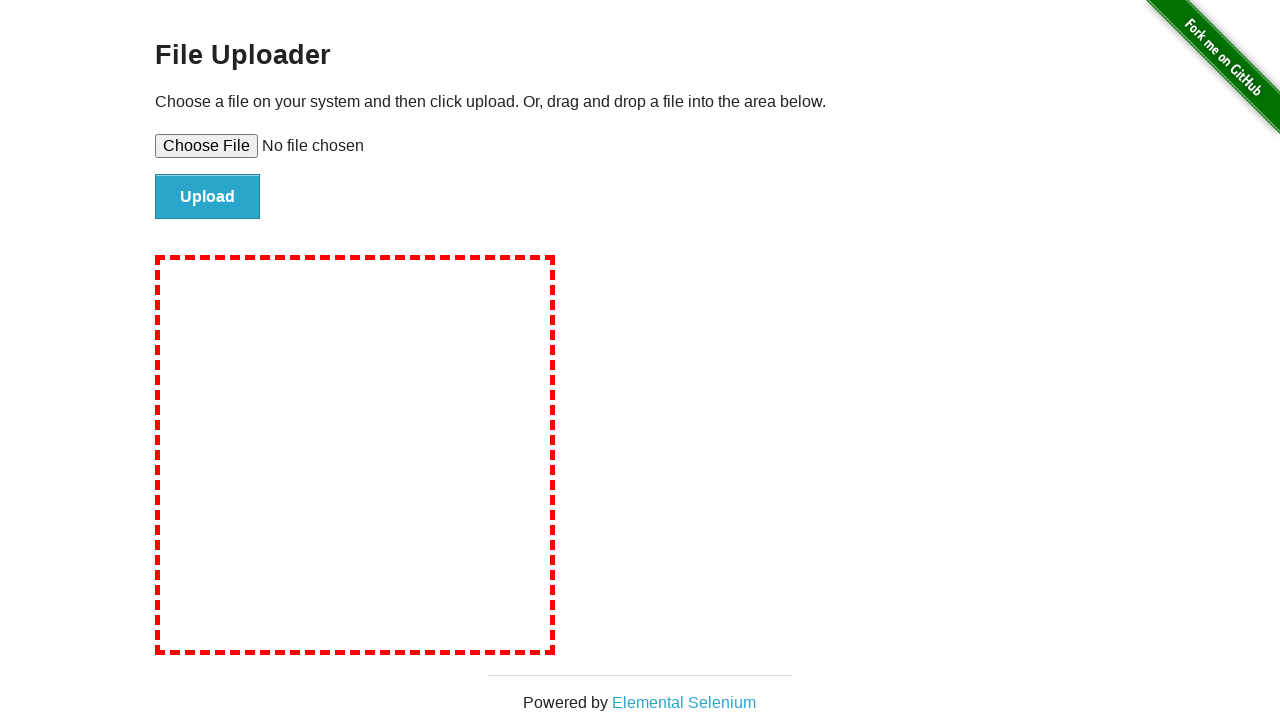

Created temporary test file with content
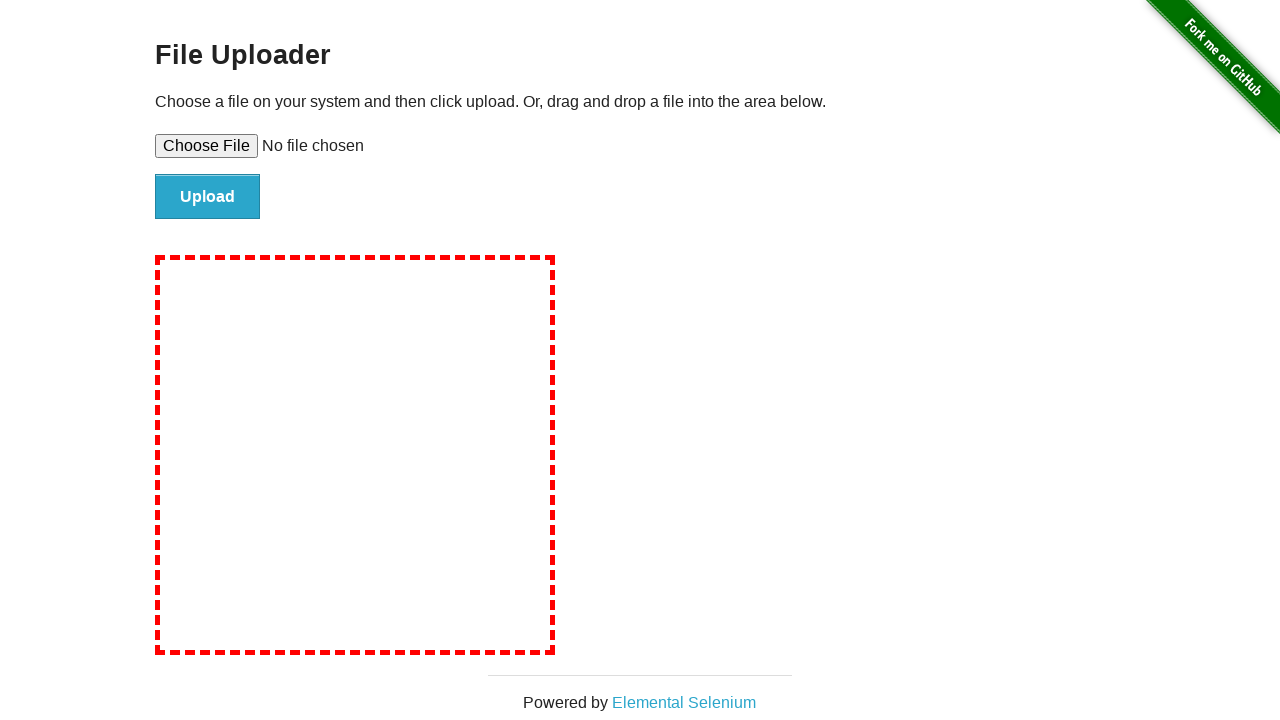

Set file input field with temporary test file
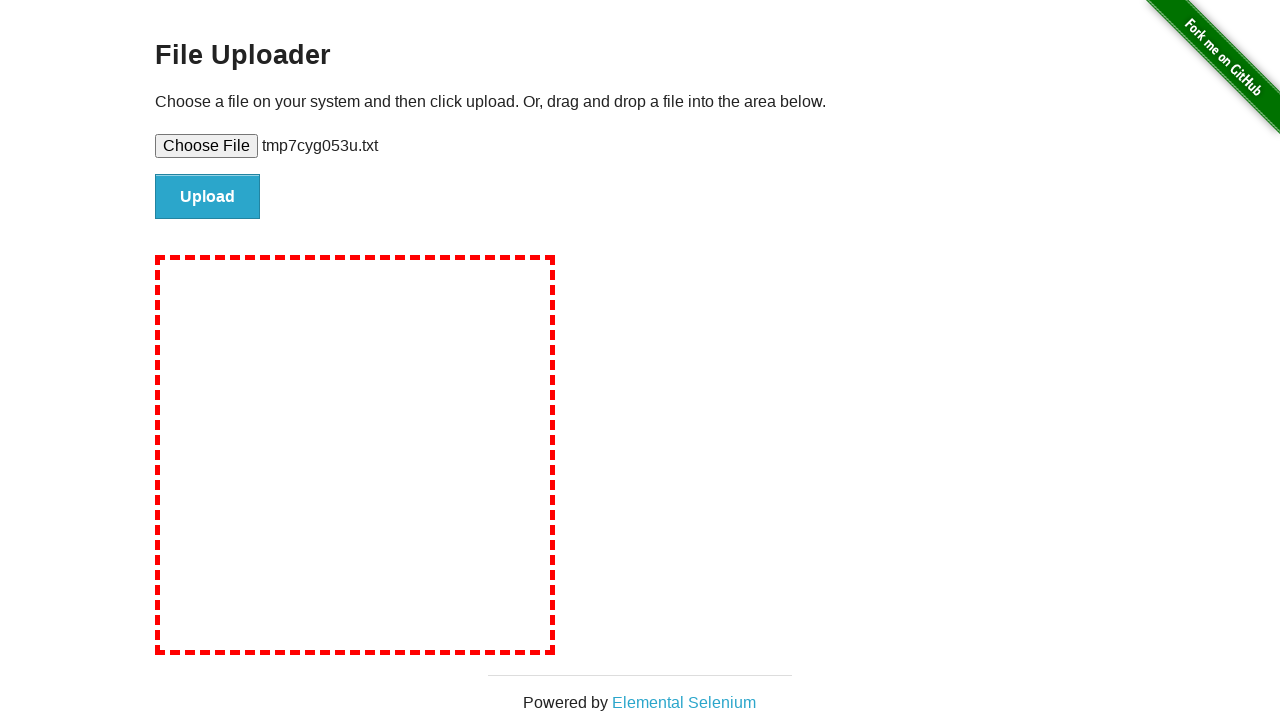

Clicked the upload submit button at (208, 197) on #file-submit
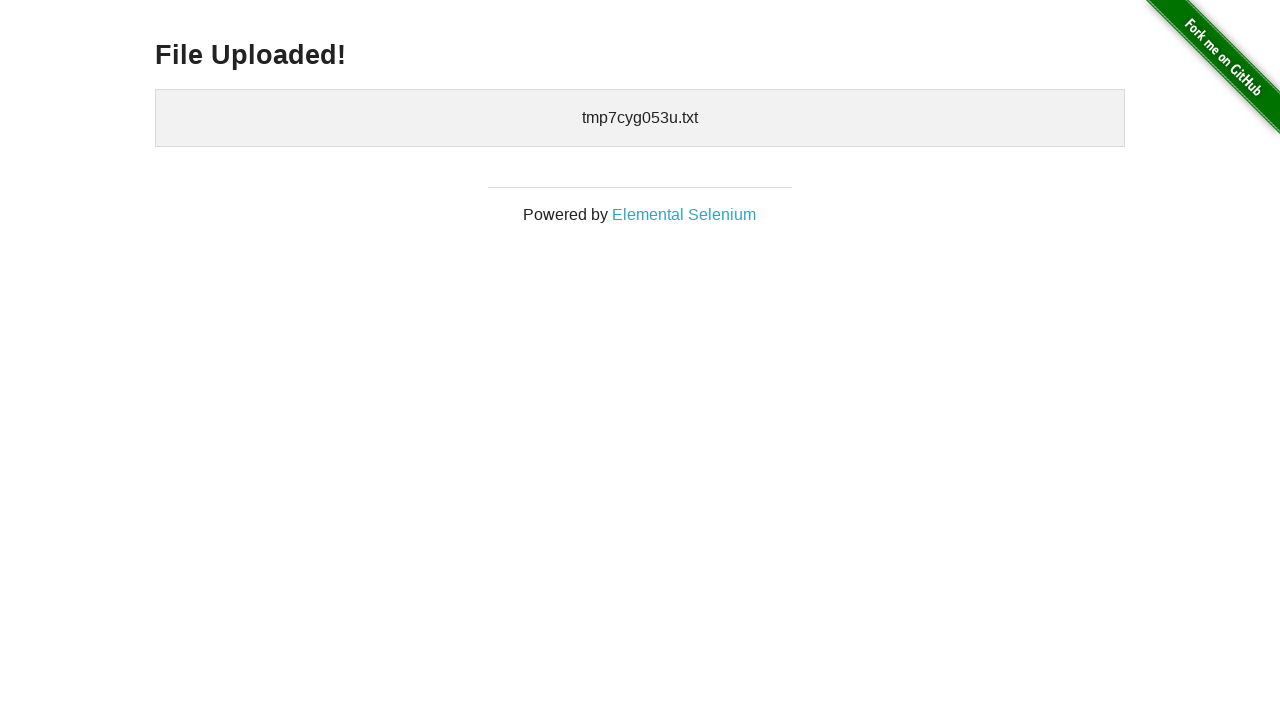

File upload success message appeared
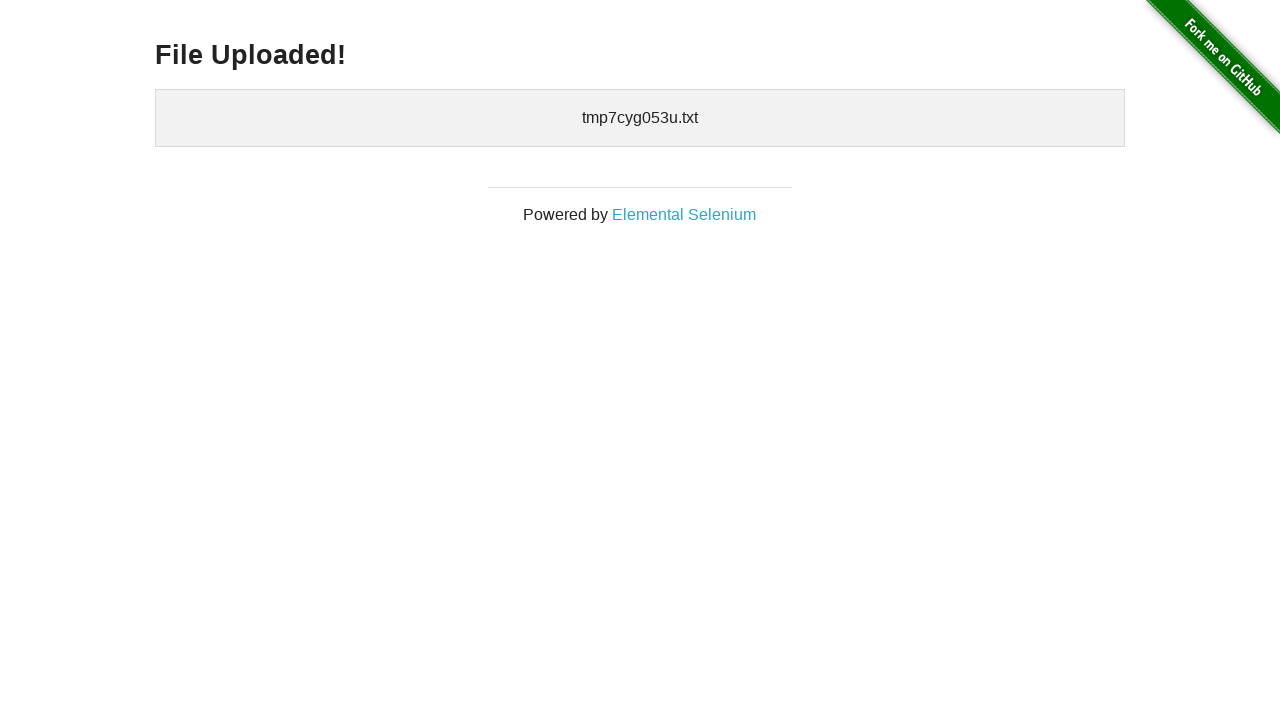

Cleaned up temporary test file
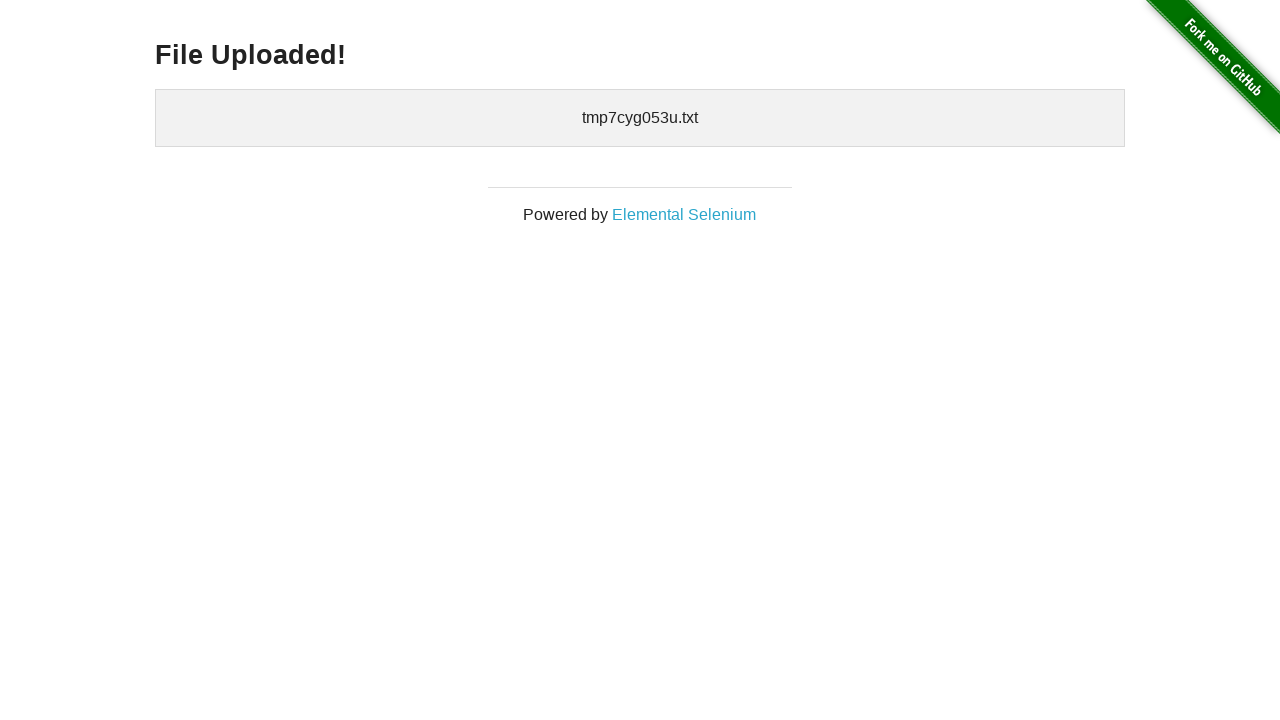

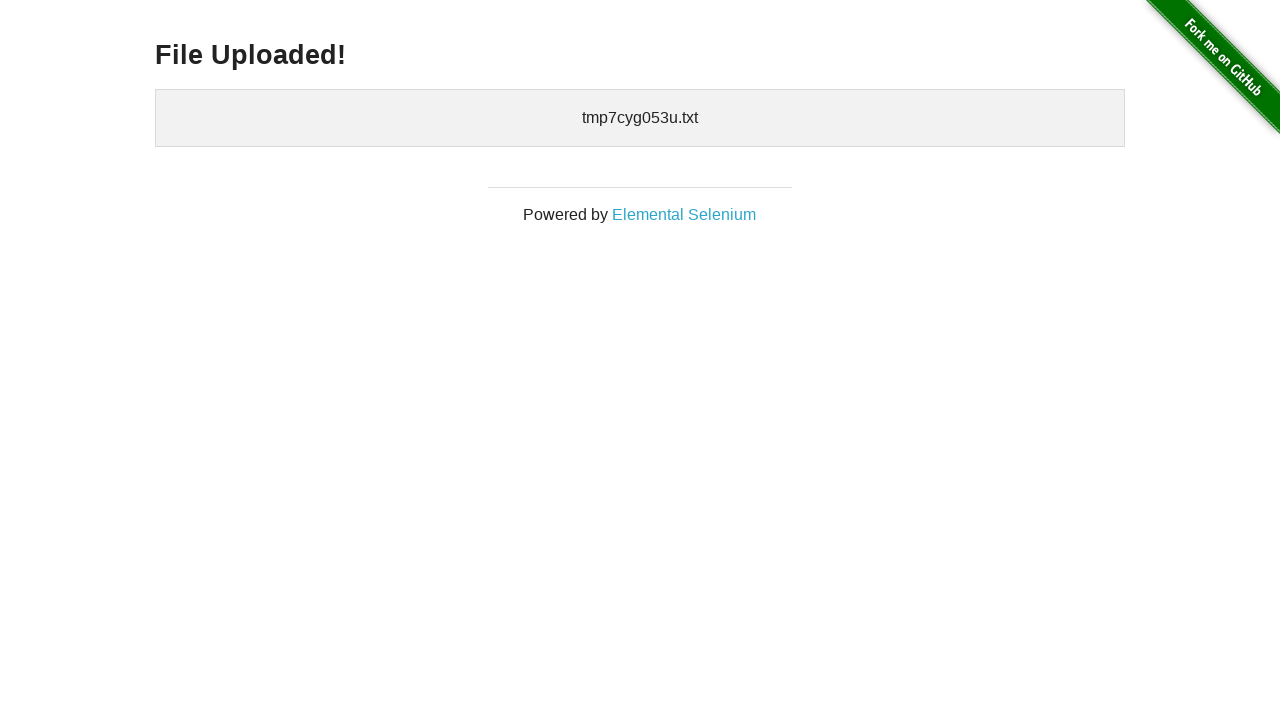